Tests window handling by clicking a button that opens new tabs with delay and switching to the newly opened window

Starting URL: https://leafground.com/window.xhtml

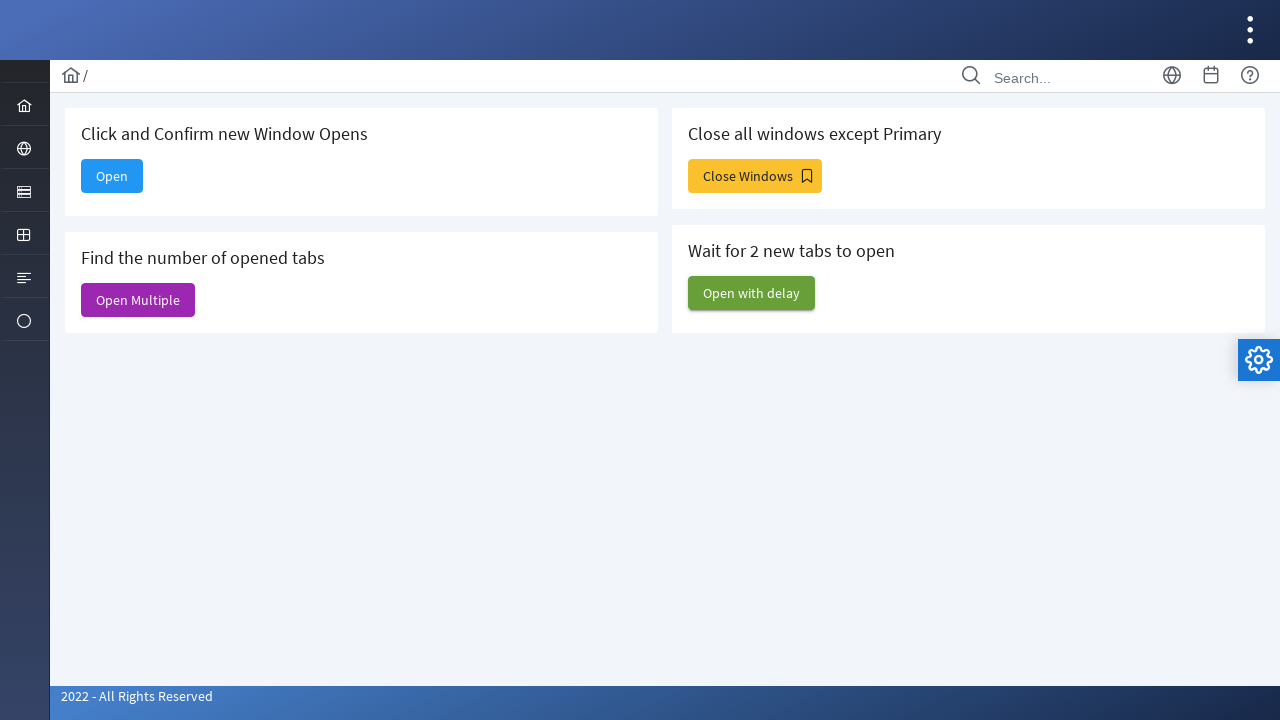

Clicked 'Open with delay' button to trigger new window opening at (752, 293) on xpath=//span[normalize-space()='Open with delay']
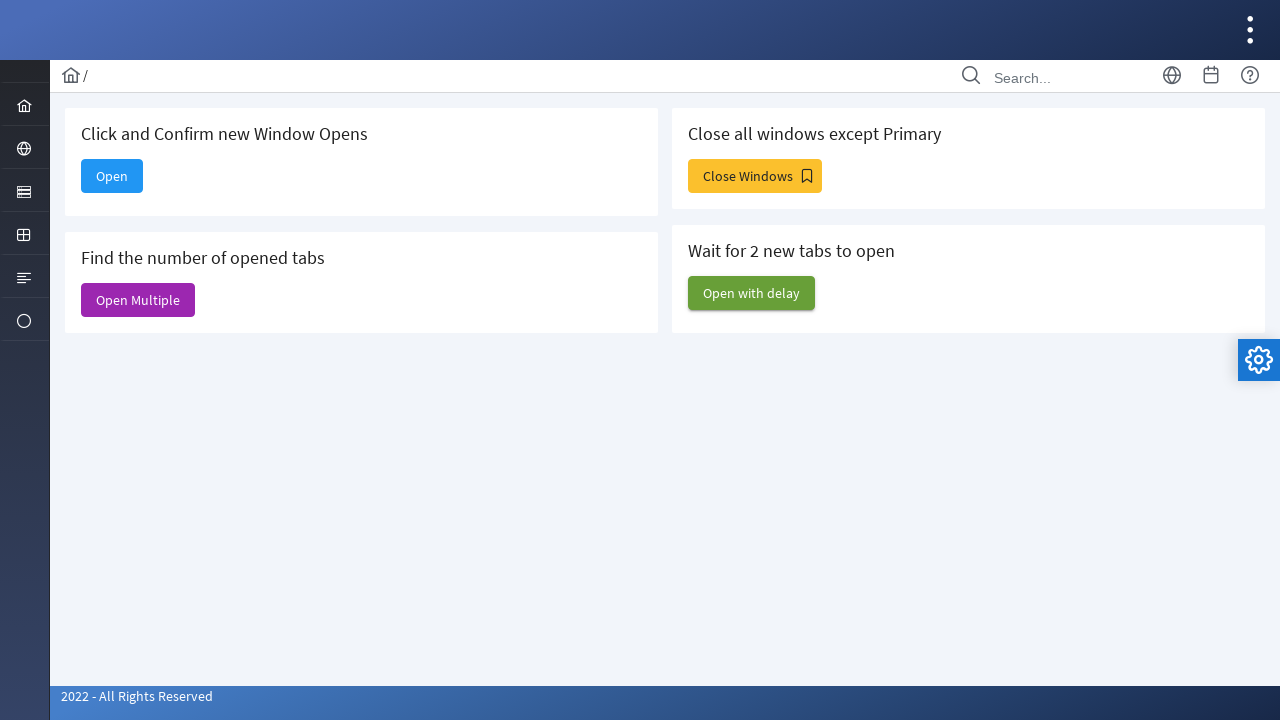

Waited 4 seconds for new windows to open
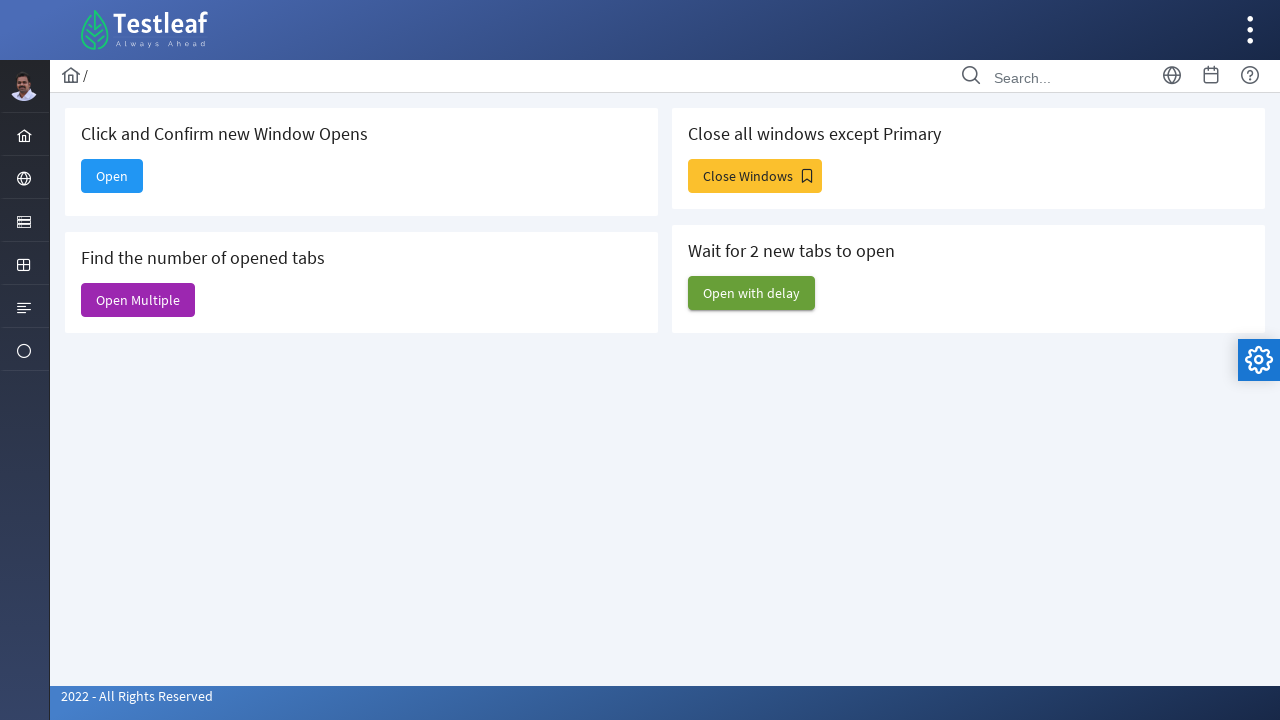

Retrieved all open pages/windows - total count: 6
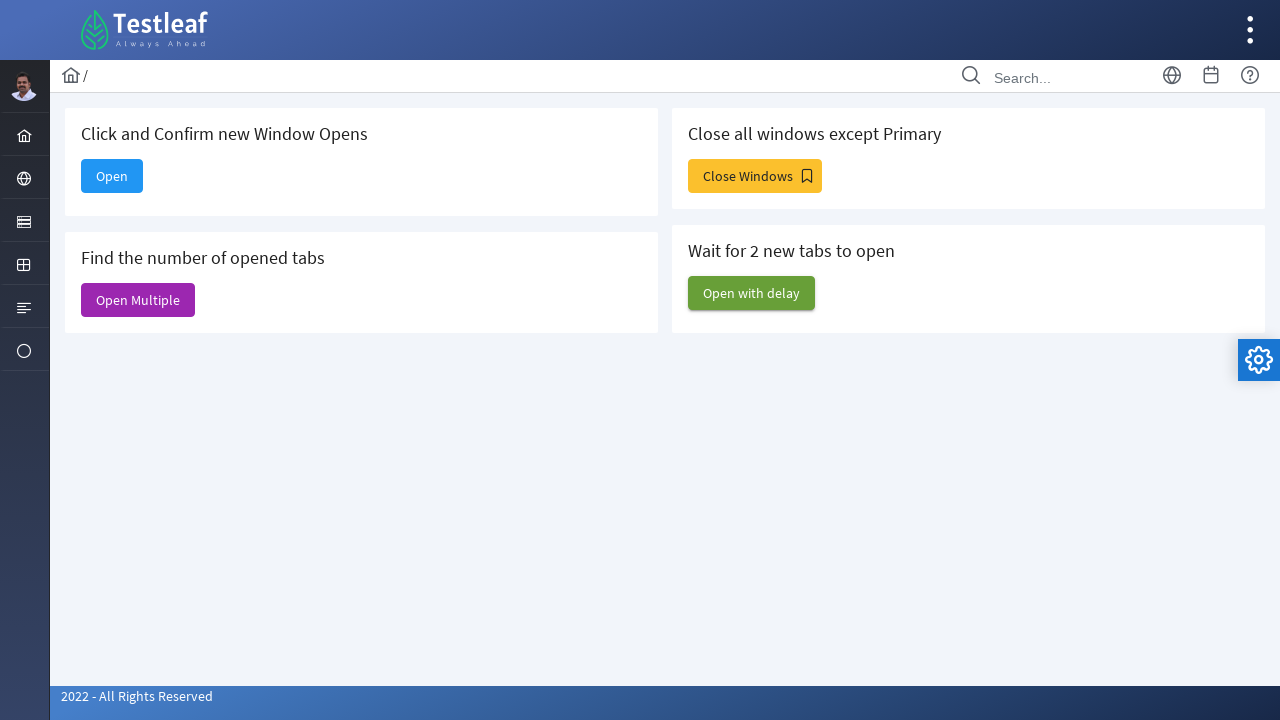

Selected second window from the list of open pages
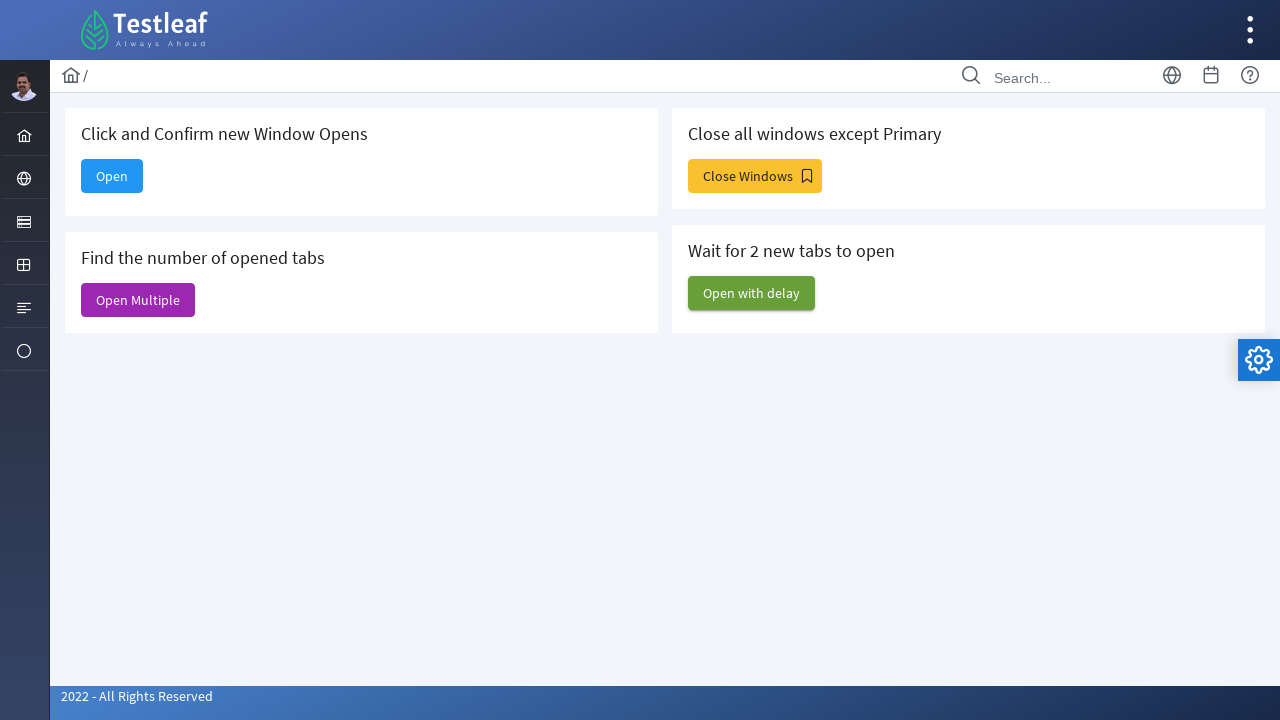

Brought the second window to the front
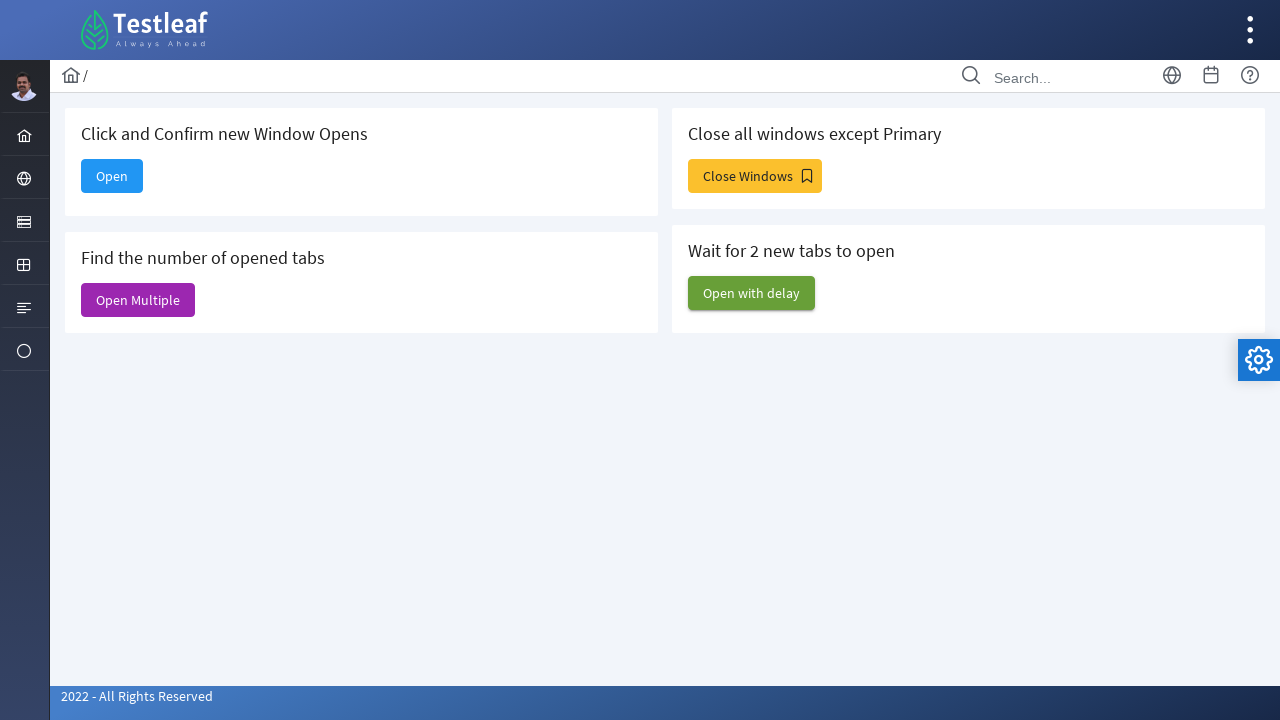

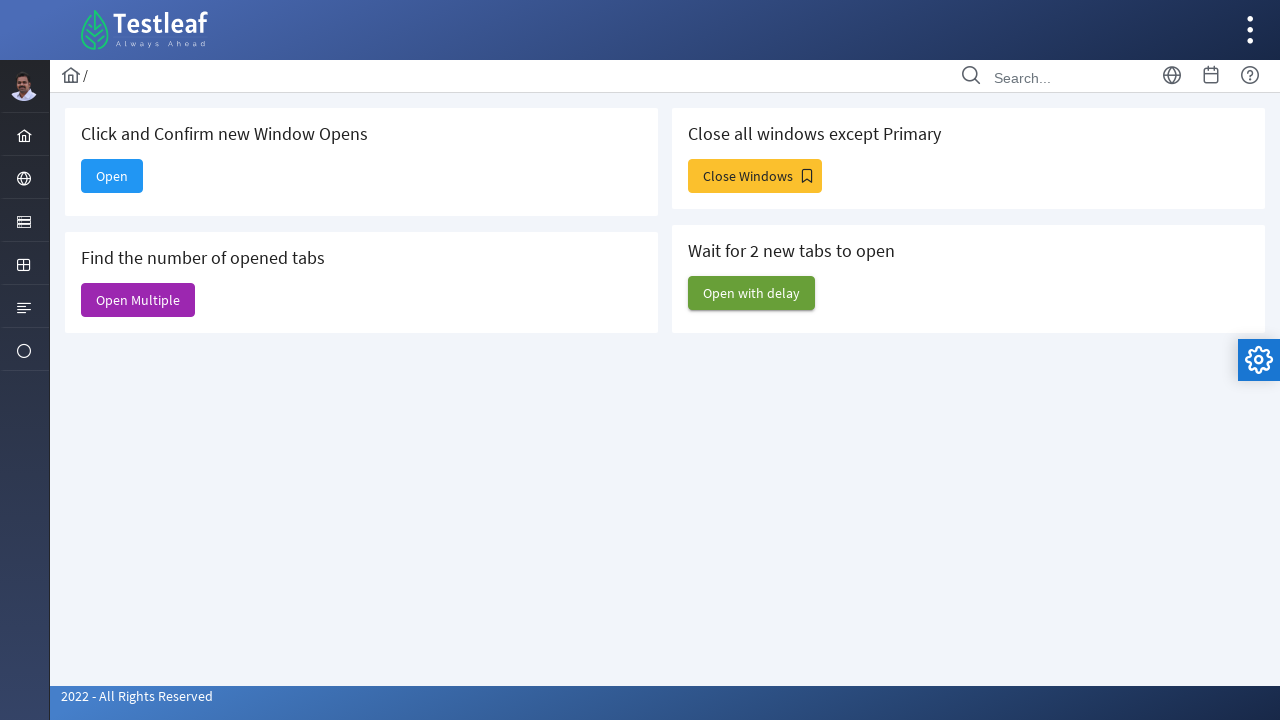